Tests XPath normalize-space functionality by clicking on a checkbox element with text 'France' on a test blog page

Starting URL: https://only-testing-blog.blogspot.com/2014/01/textbox.html

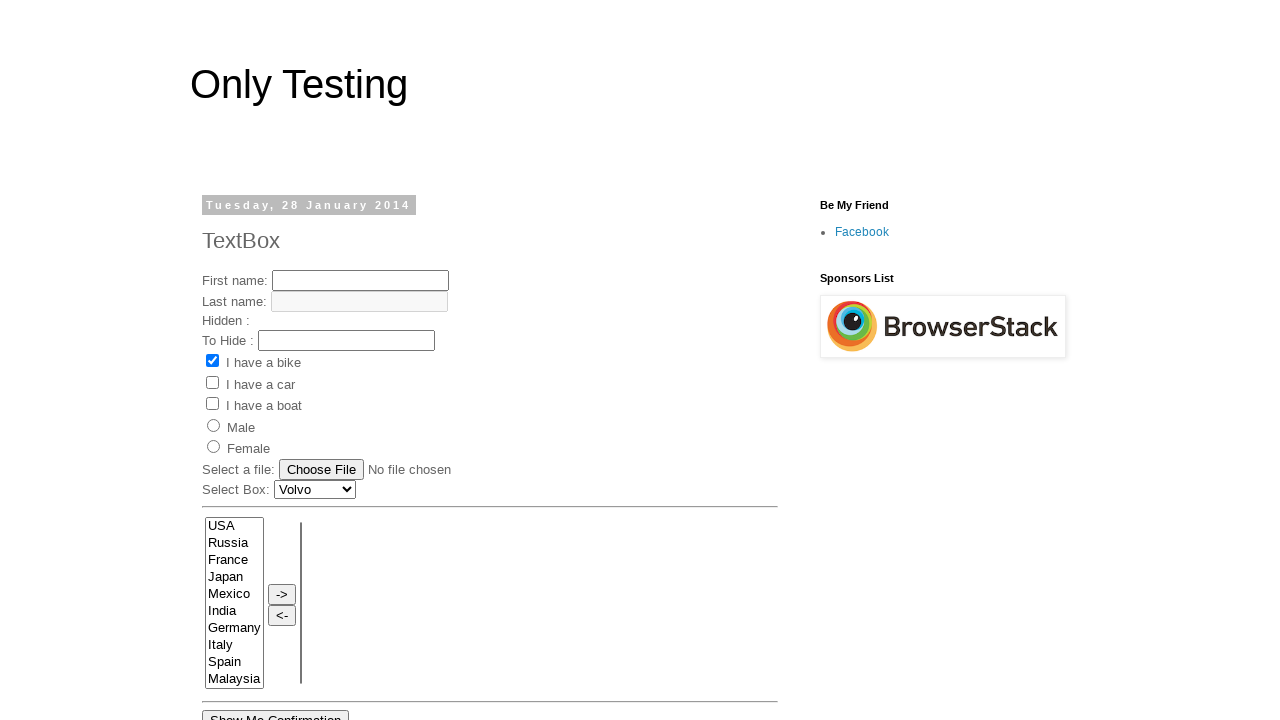

Navigated to test blog page for textbox testing
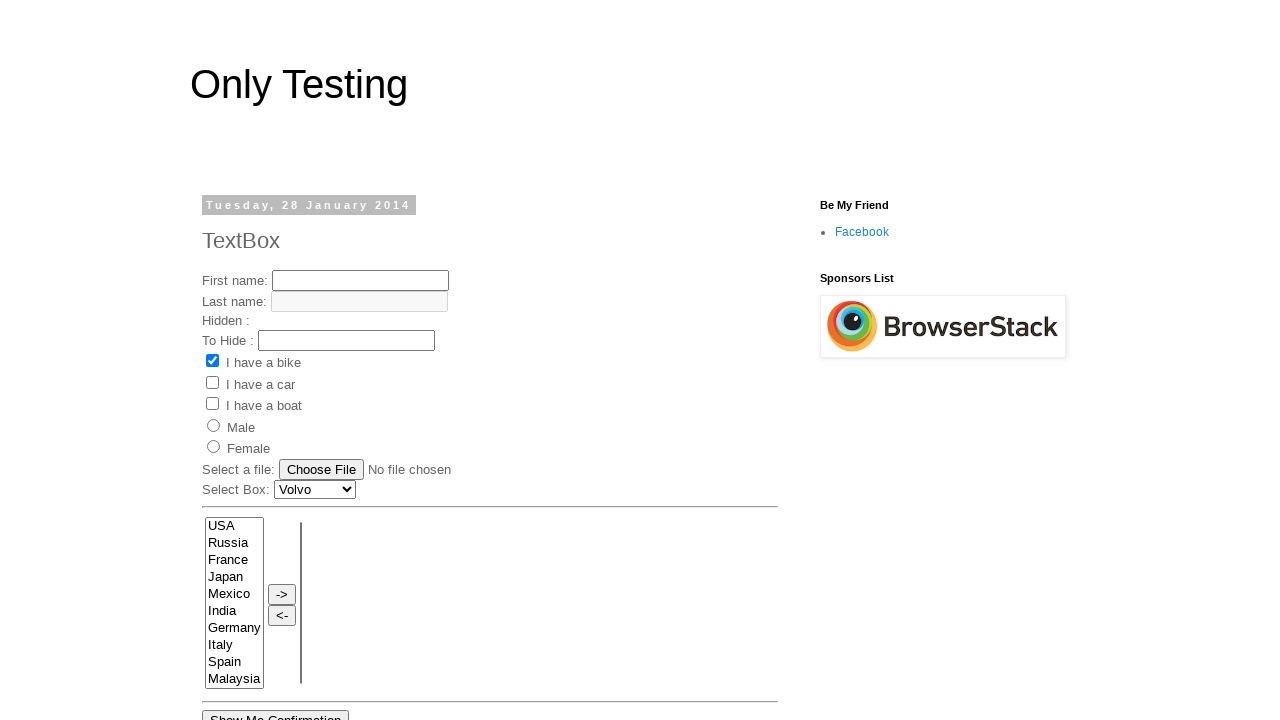

Clicked on France checkbox using XPath normalize-space text matching at (640, 360) on xpath=//*[normalize-space(text()='France')]
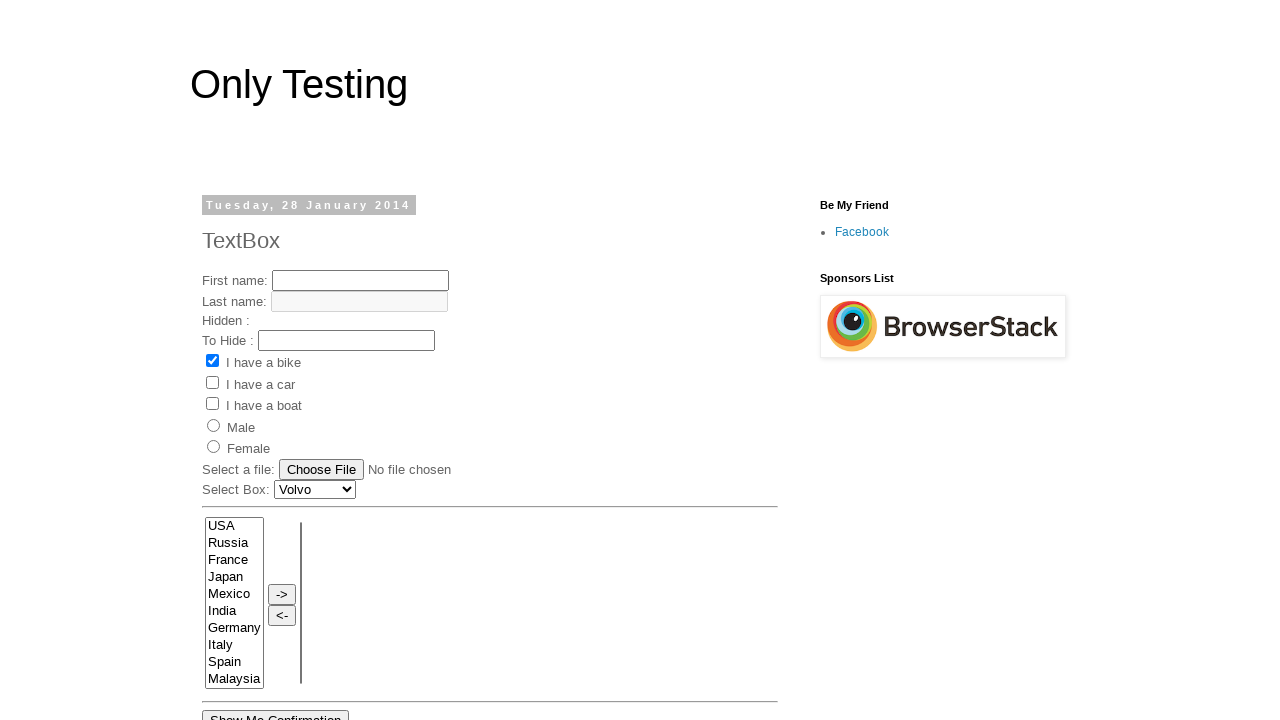

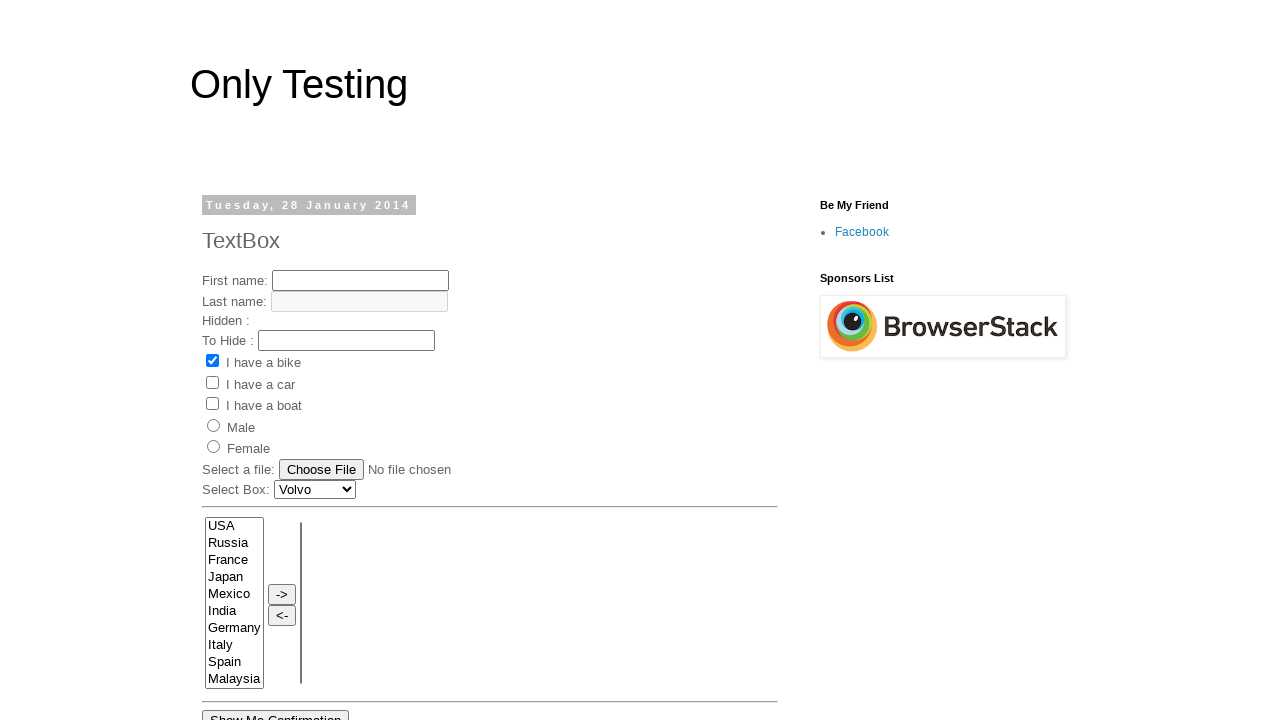